Waits for price to reach $100, clicks book button, solves a mathematical problem and submits the answer

Starting URL: http://suninjuly.github.io/explicit_wait2.html

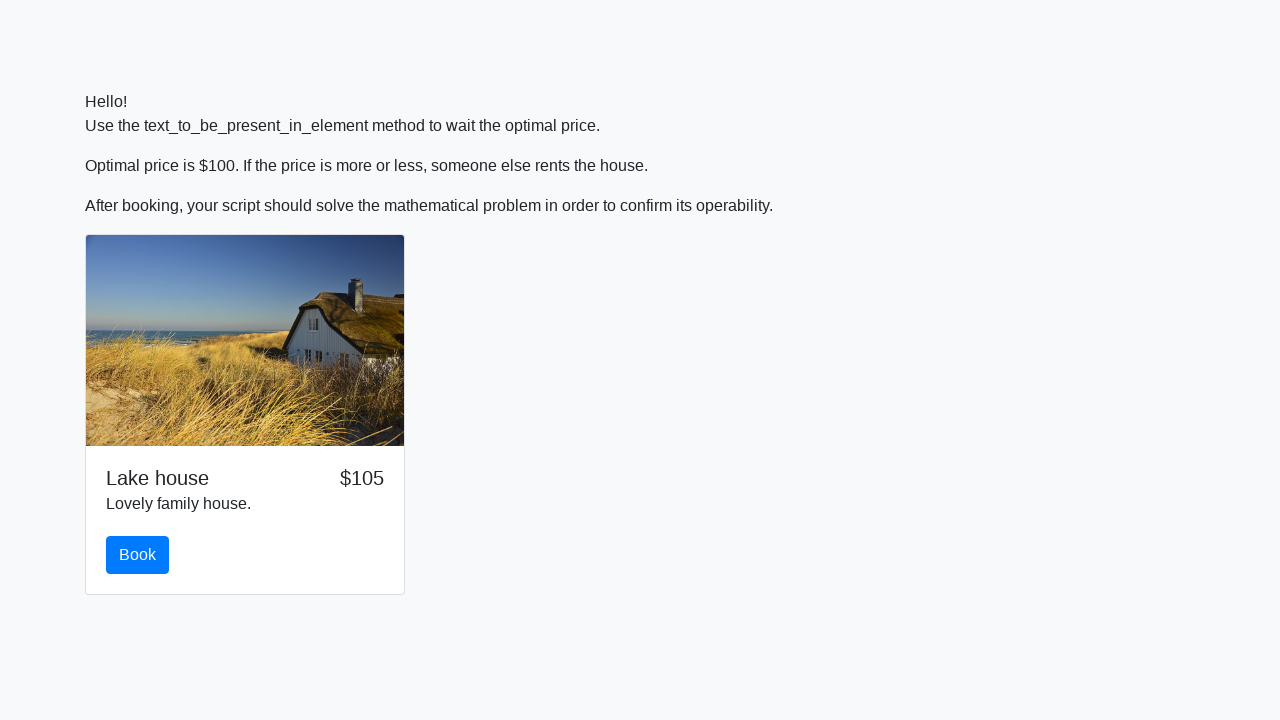

Waited for price to reach $100
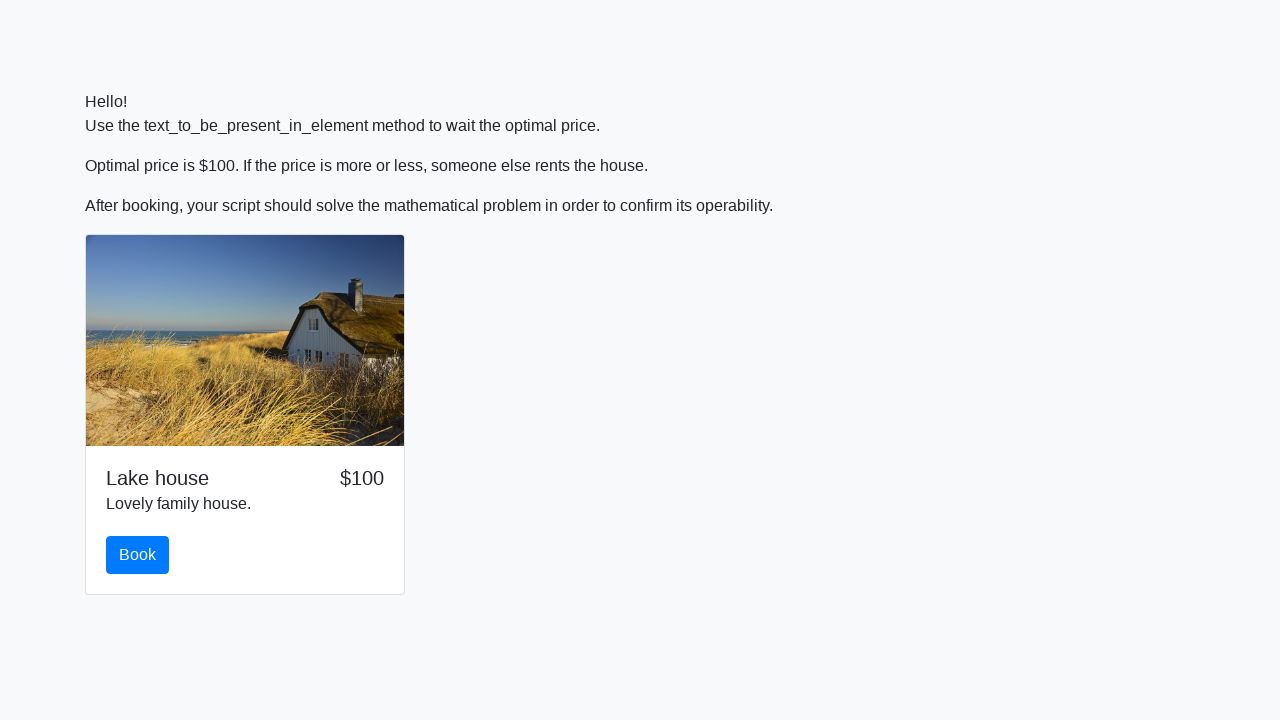

Clicked book button at (138, 555) on #book
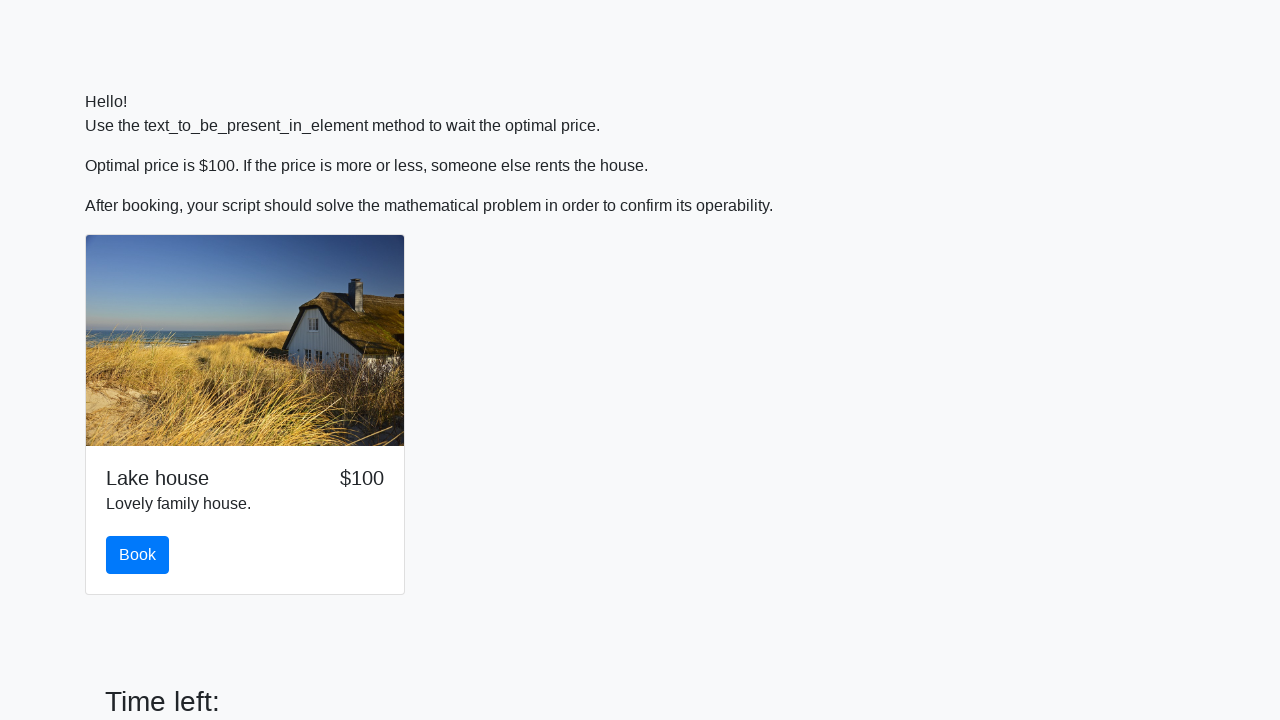

Read input value for mathematical calculation
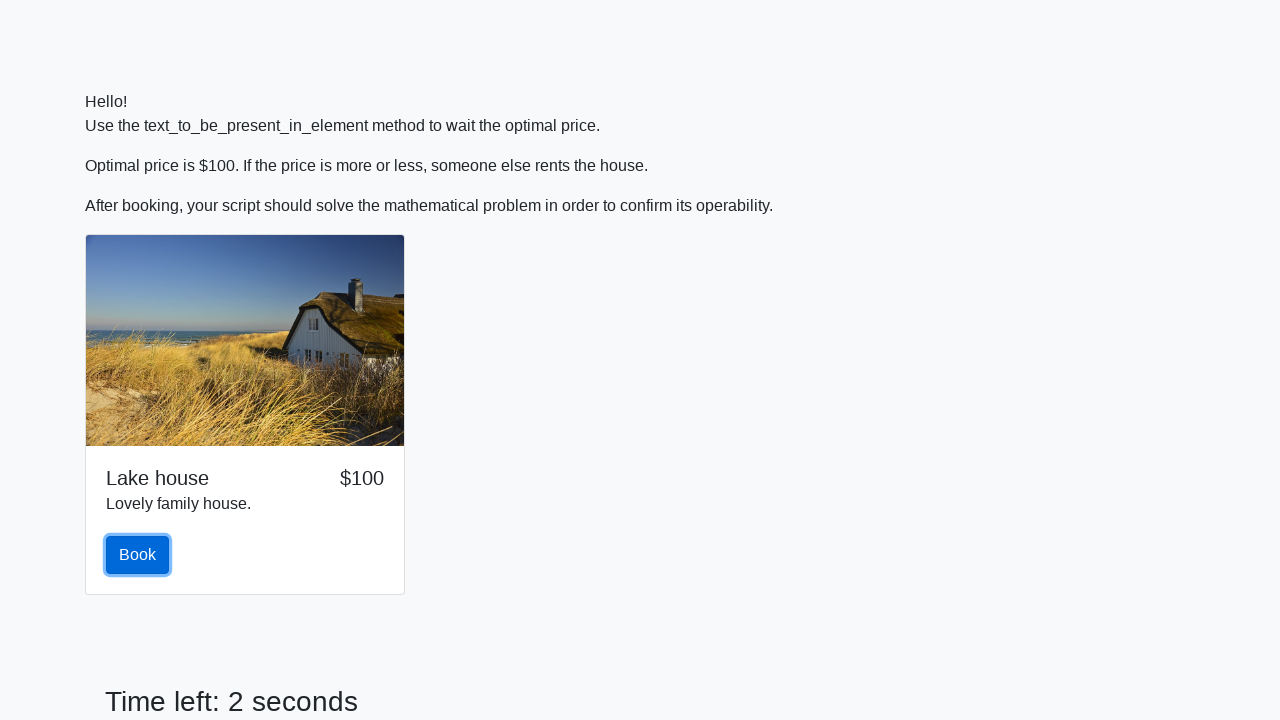

Calculated mathematical result: log(abs(12 * sin(529))) = 2.4192715783616126
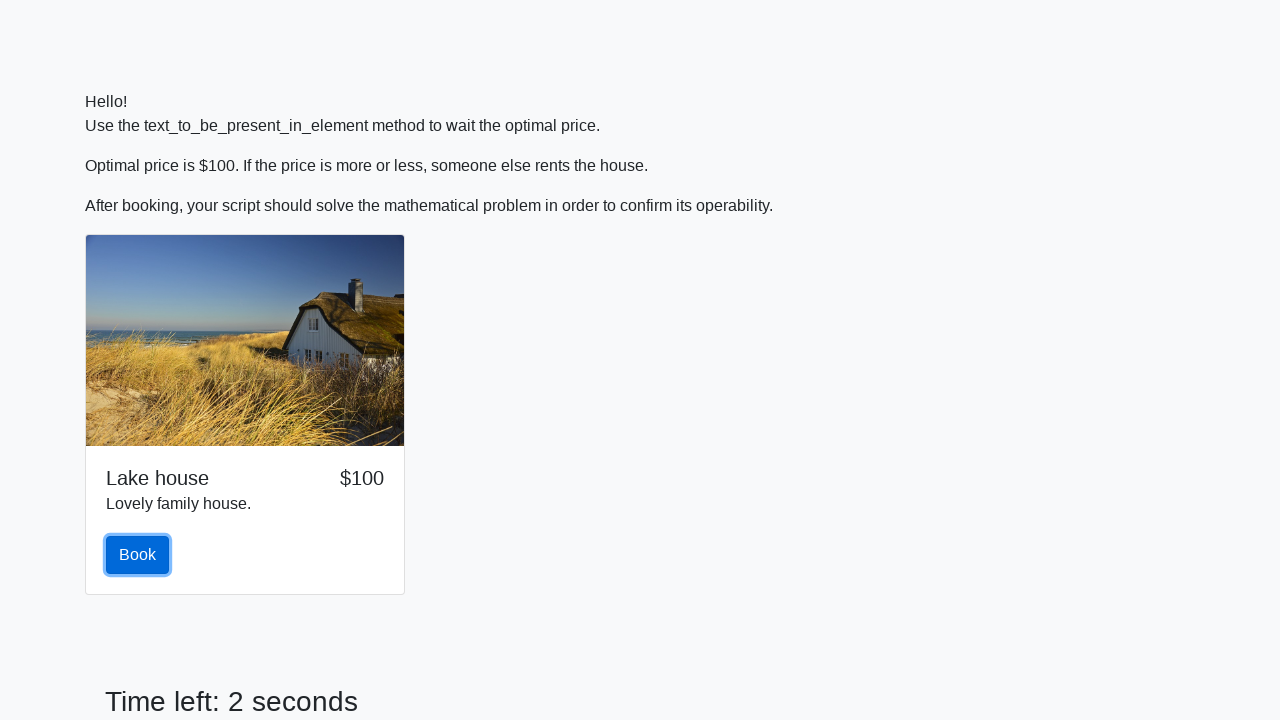

Filled answer field with calculated result on #answer
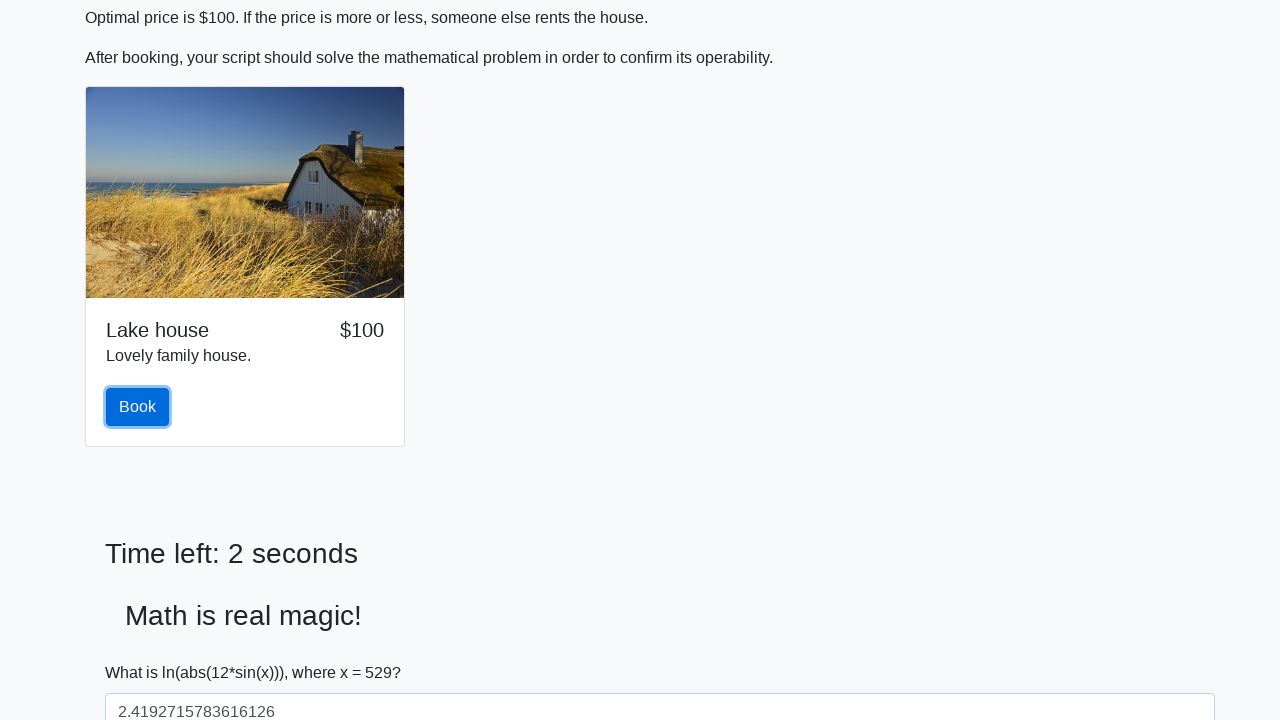

Clicked solve button to submit answer at (143, 651) on #solve
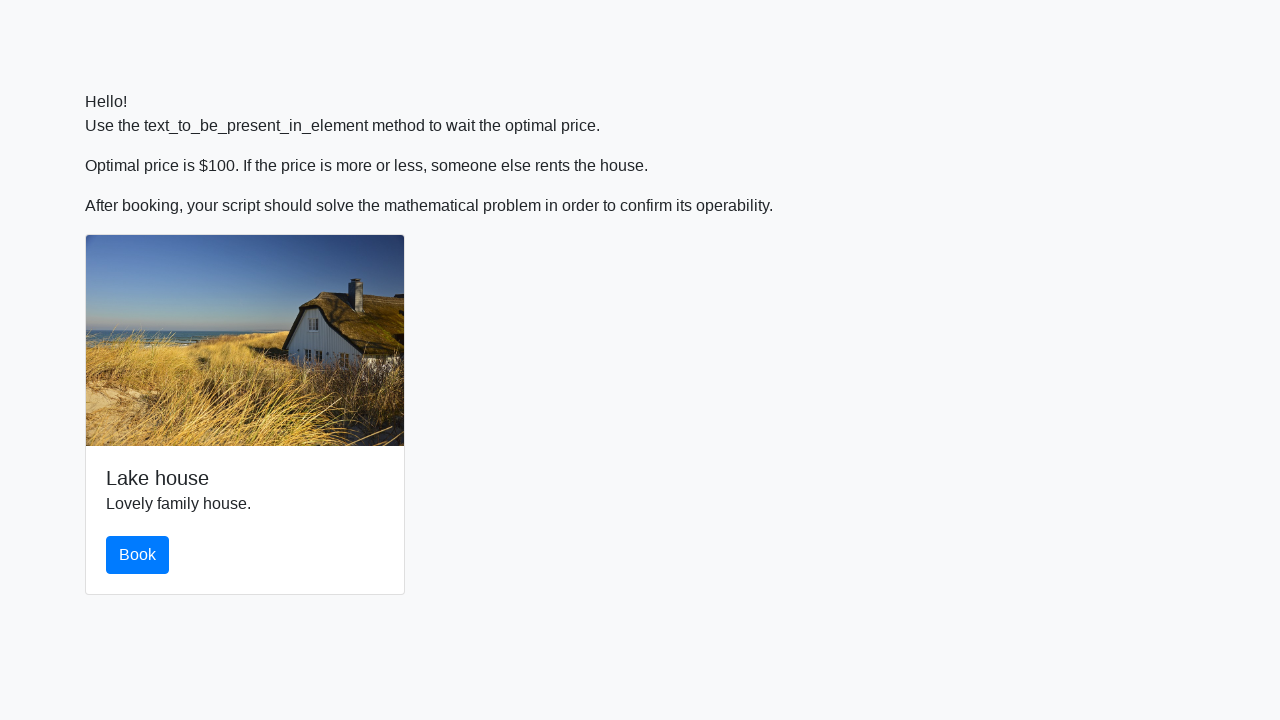

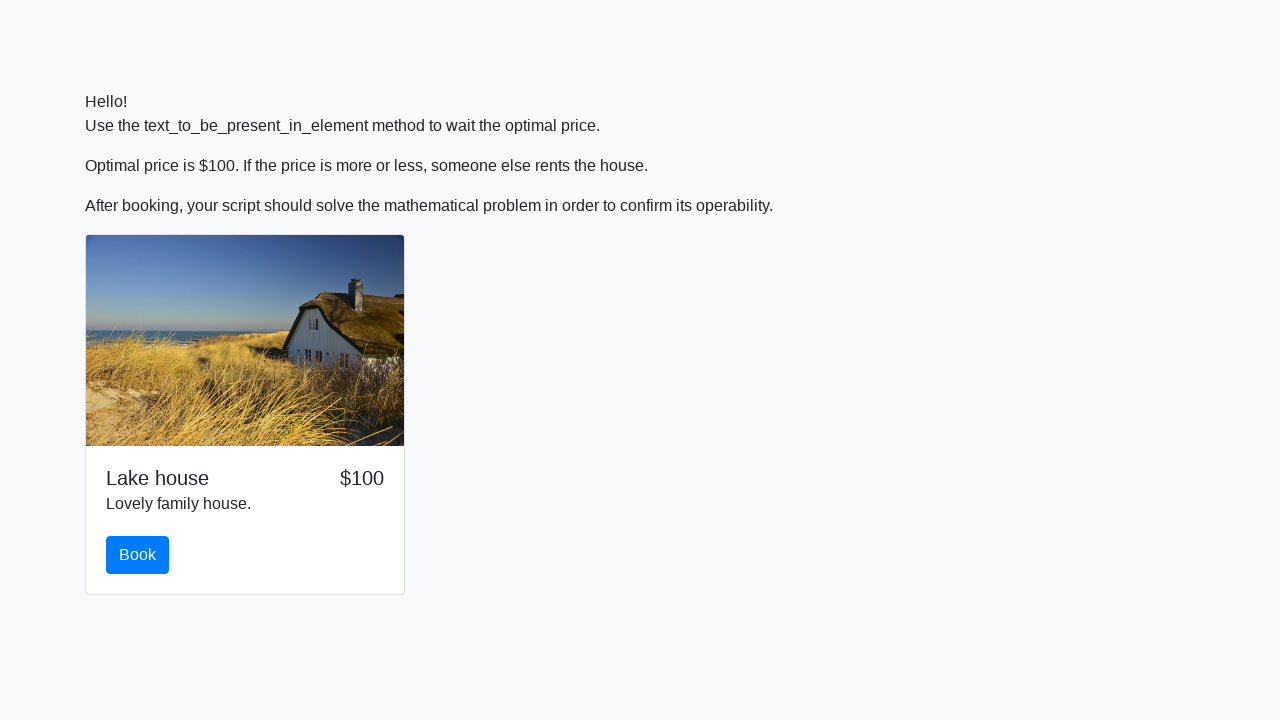